Tests clicking game download button redirects to download page

Starting URL: https://maplestory.beanfun.com/main

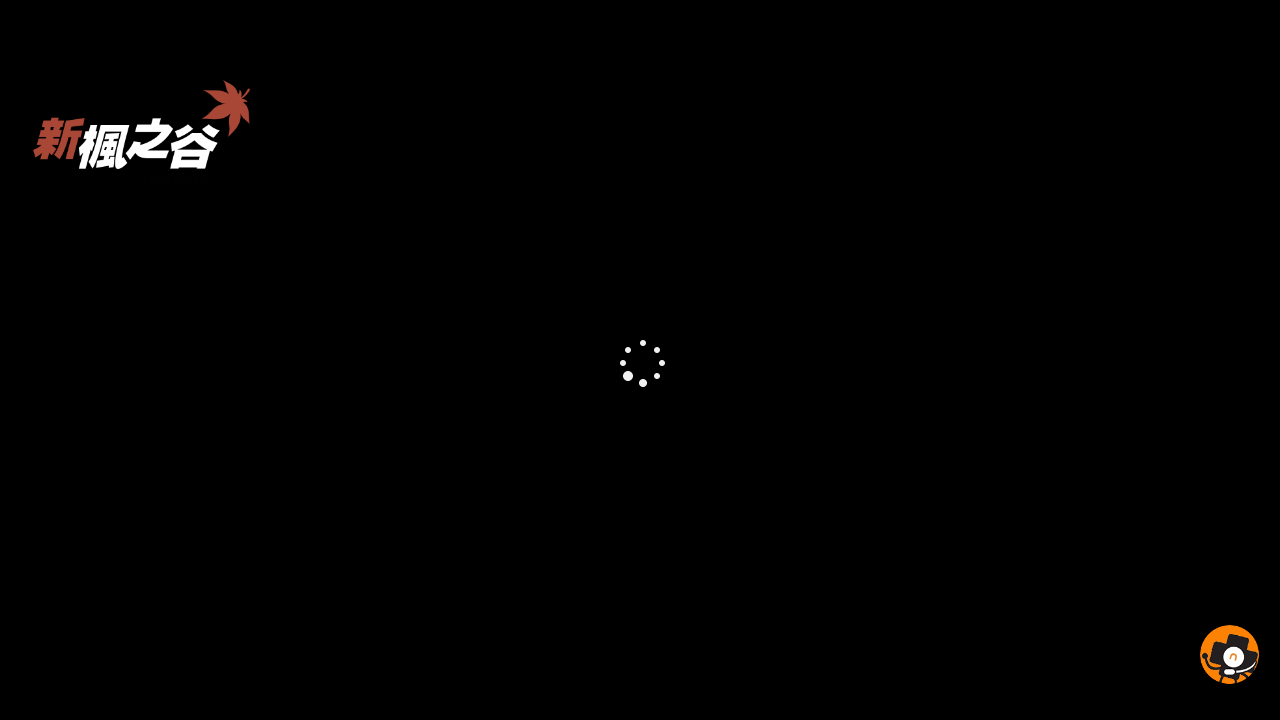

Waited for game download button to be visible
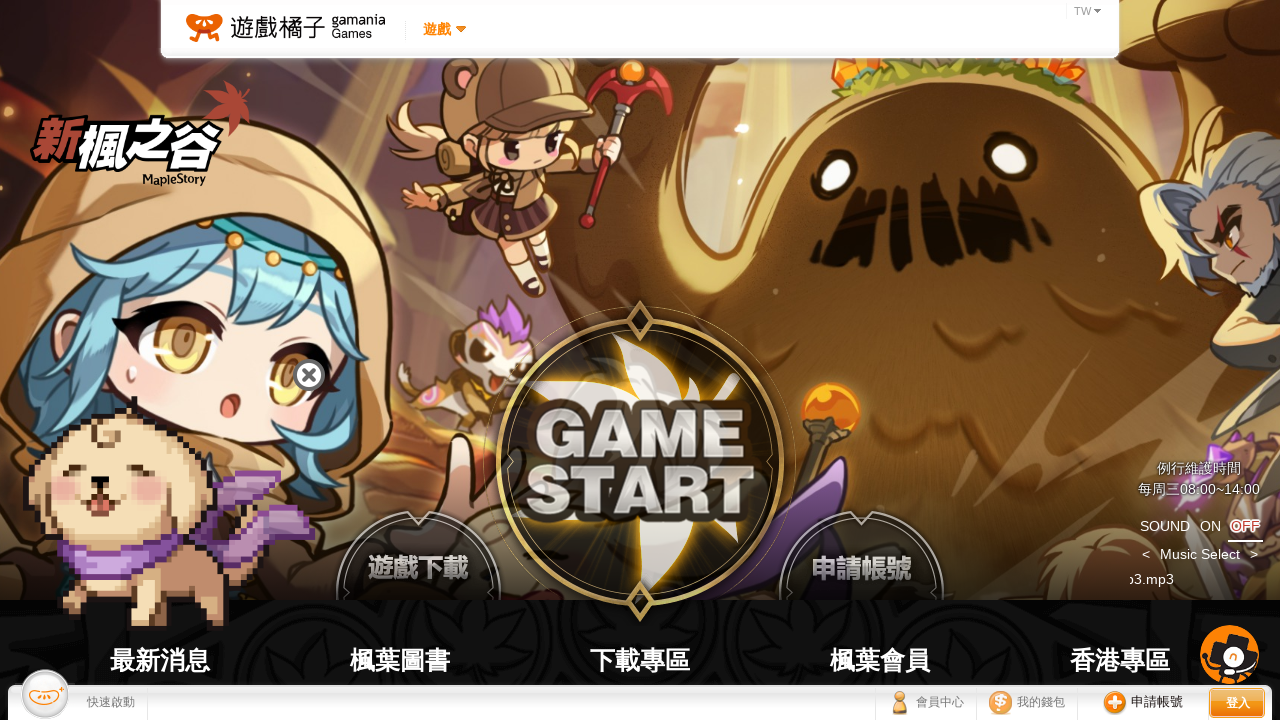

Clicked game download button at (418, 552) on .mKv-shortcuts-download
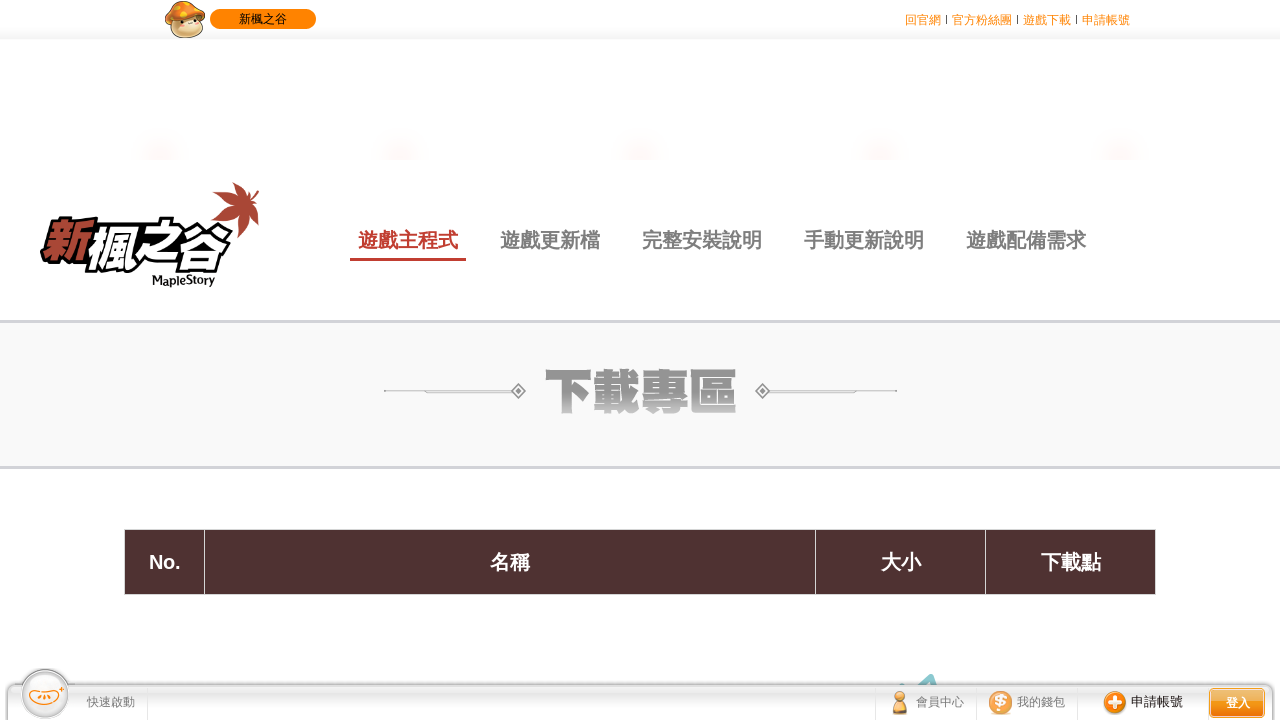

Waited 2 seconds for page navigation
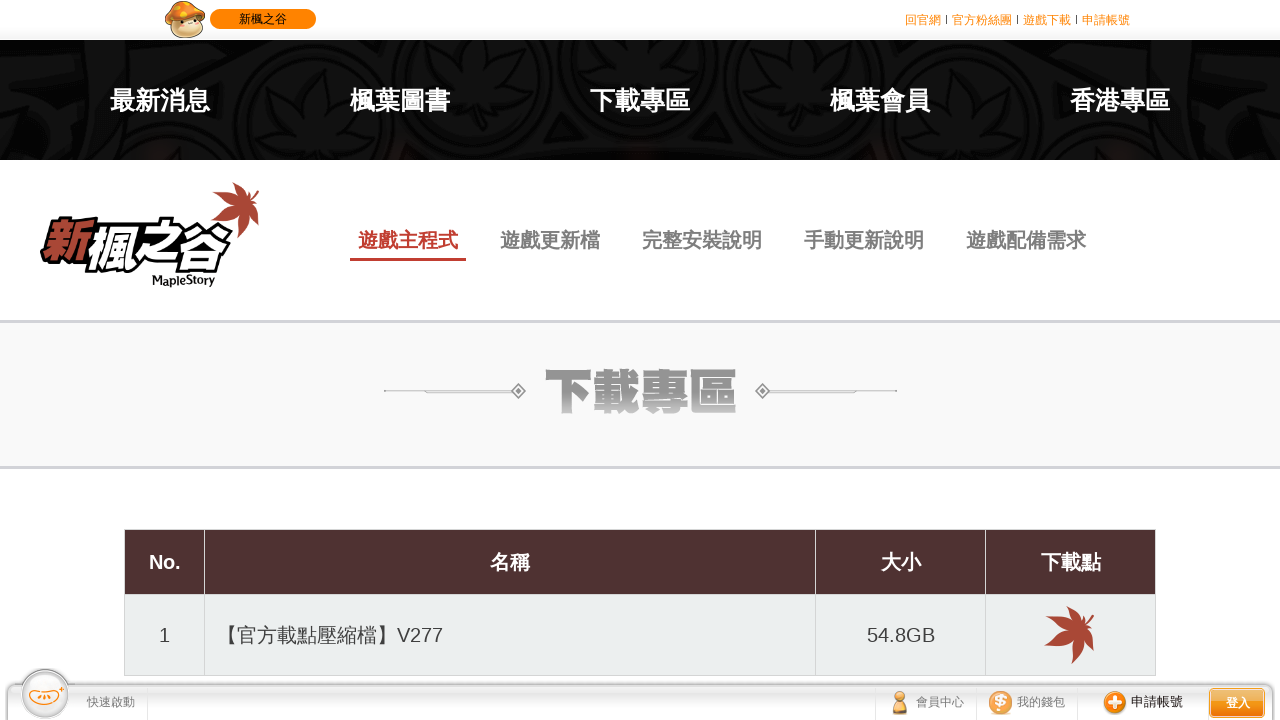

Verified redirect to download page - URL contains 'download'
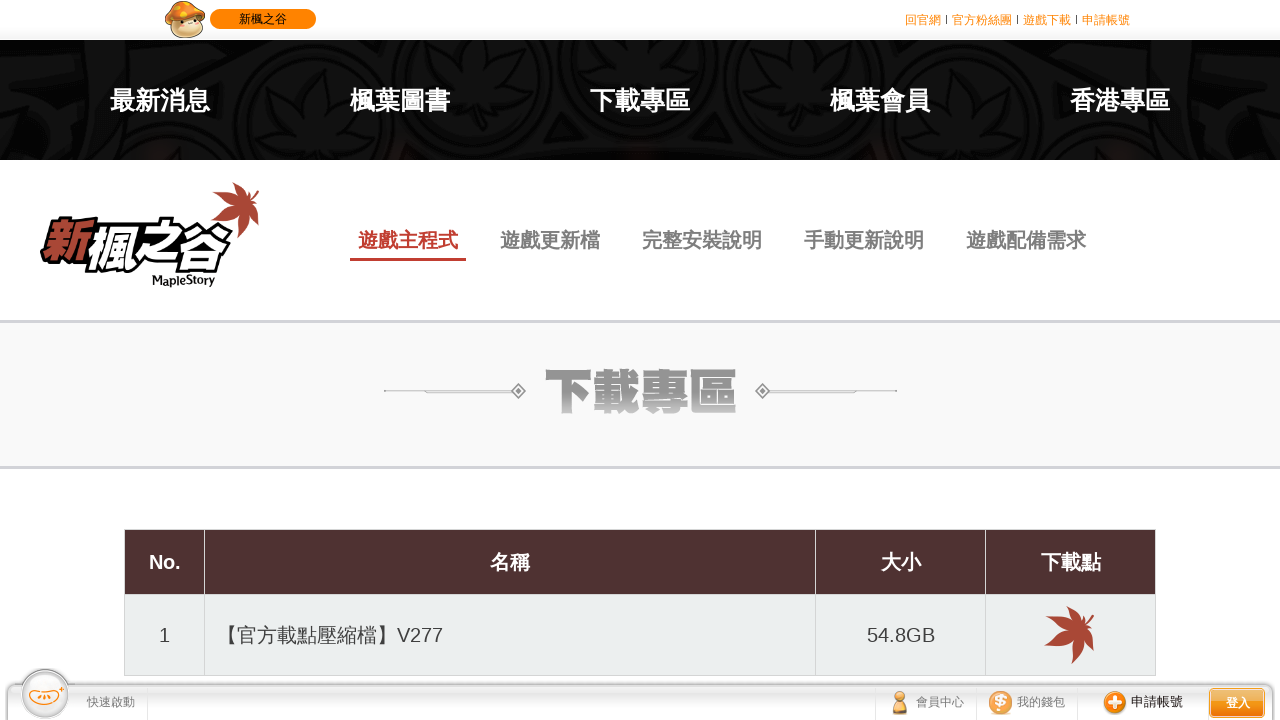

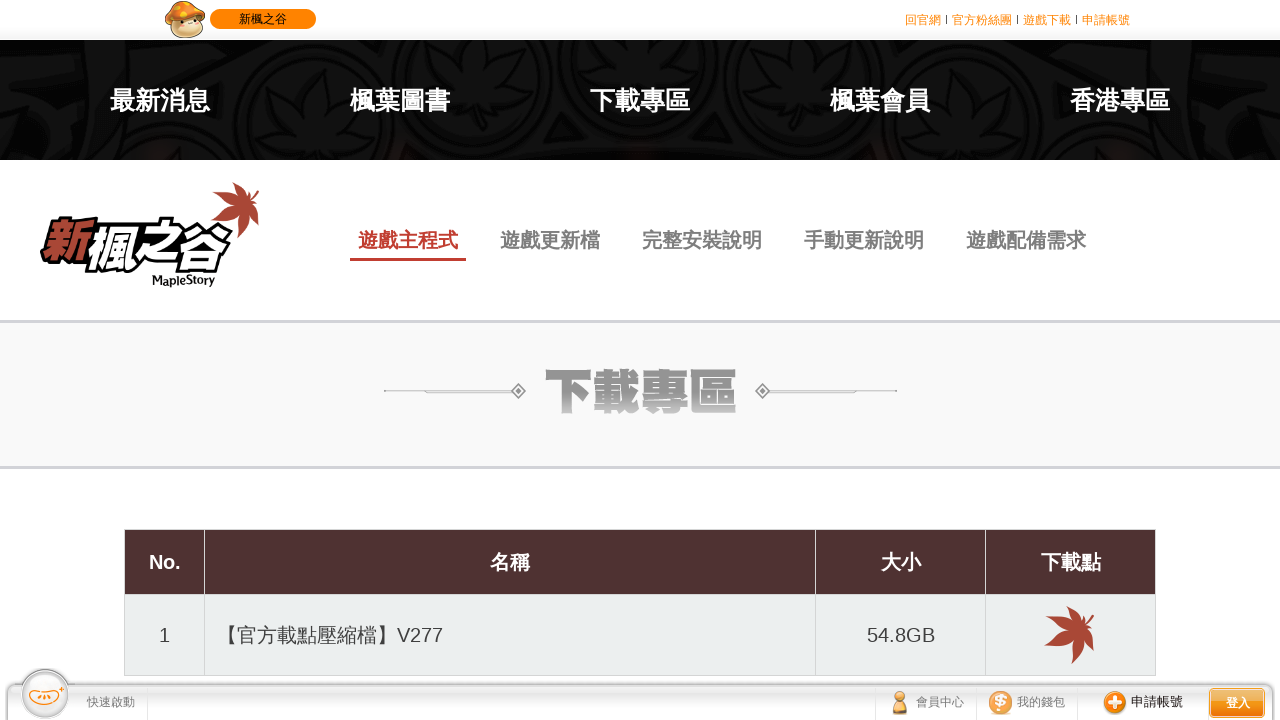